Tests file upload functionality by uploading a file and clicking the submit button on the Heroku test application

Starting URL: https://the-internet.herokuapp.com/upload

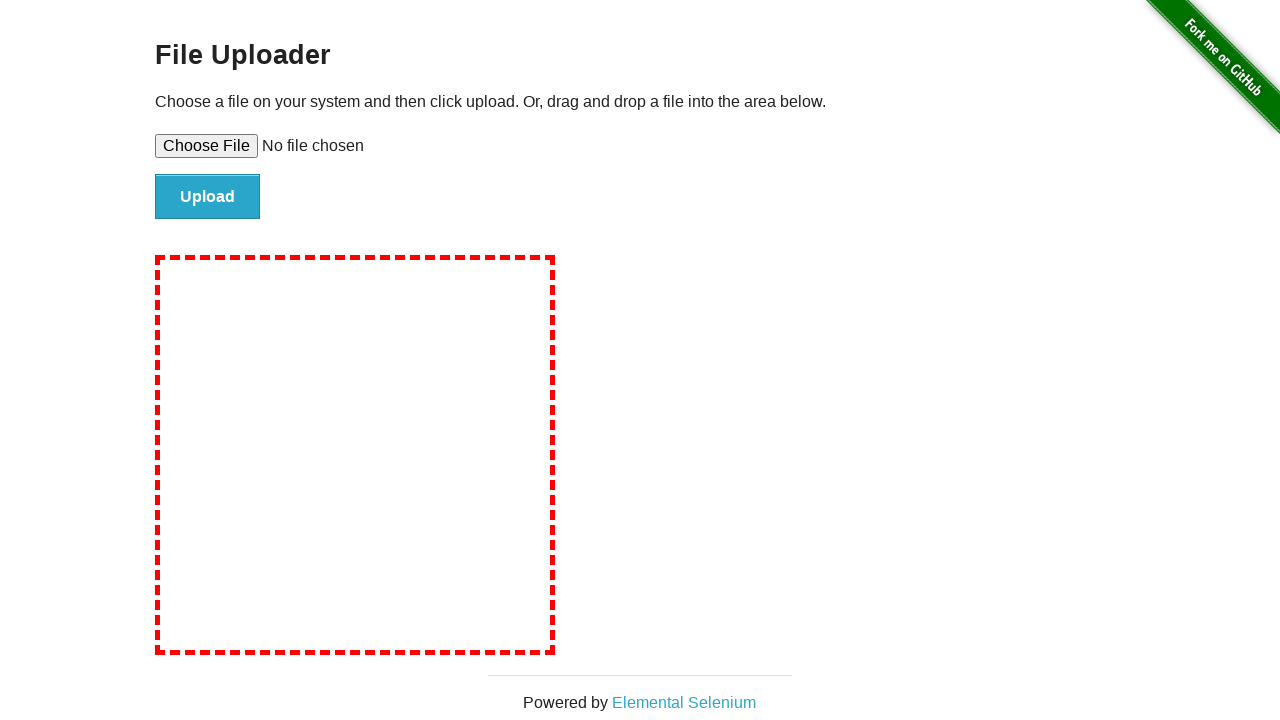

Created temporary test file for upload
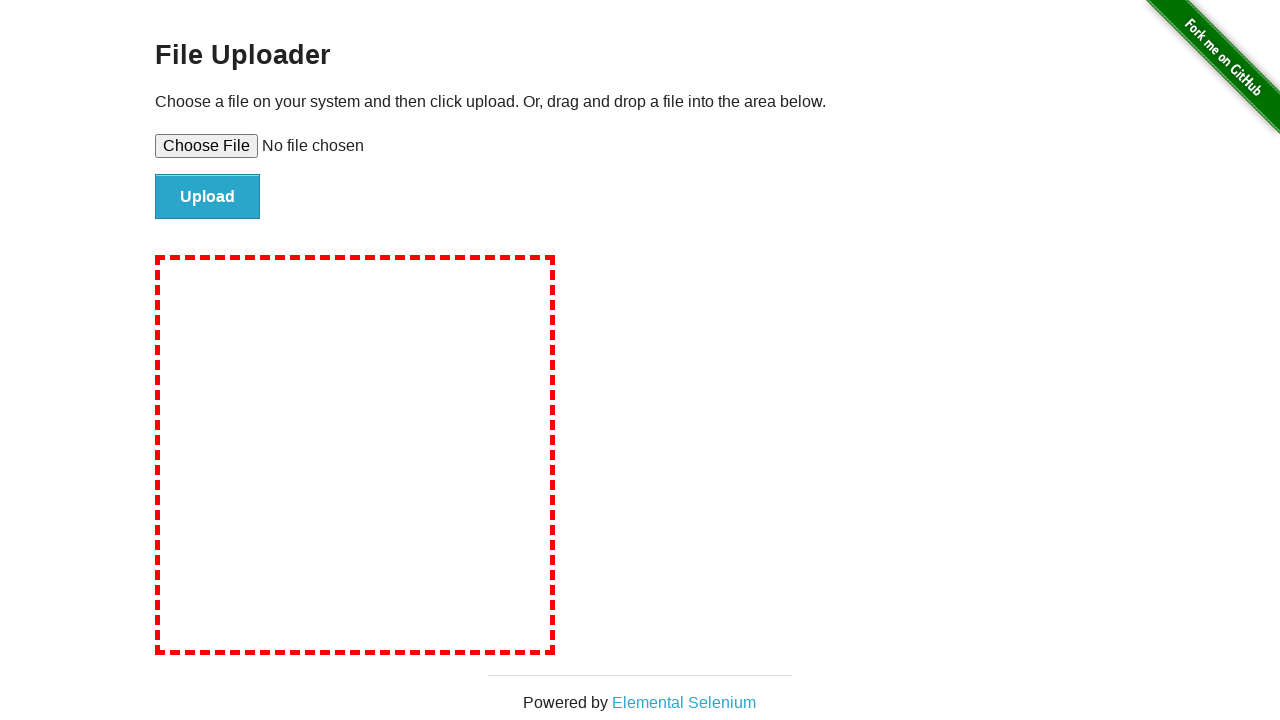

Selected test file in file upload input
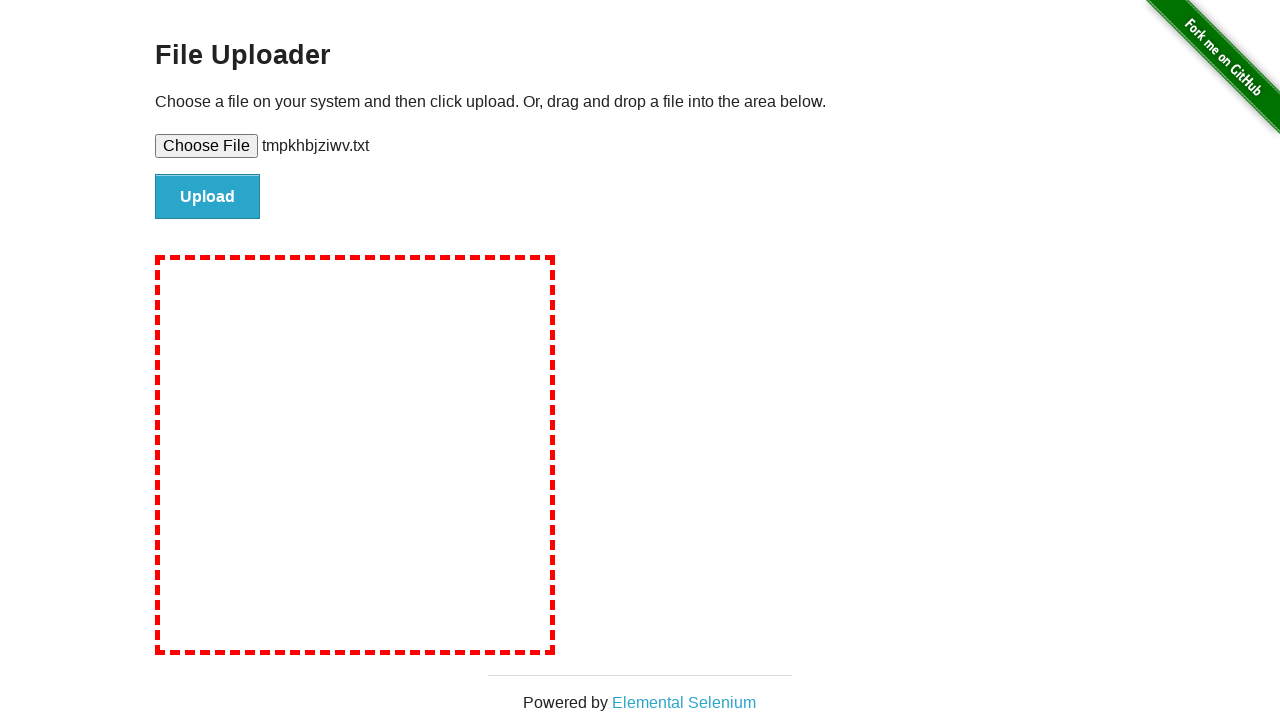

Clicked upload submit button at (208, 197) on #file-submit
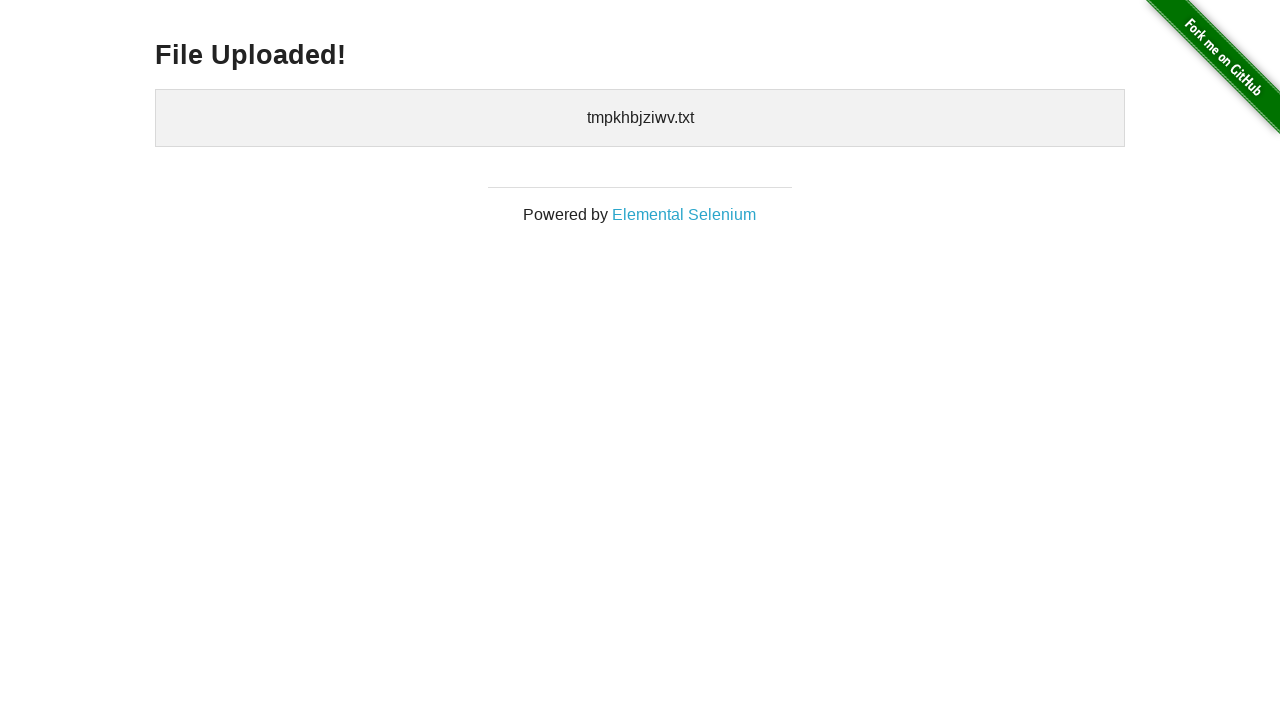

Upload confirmation page loaded
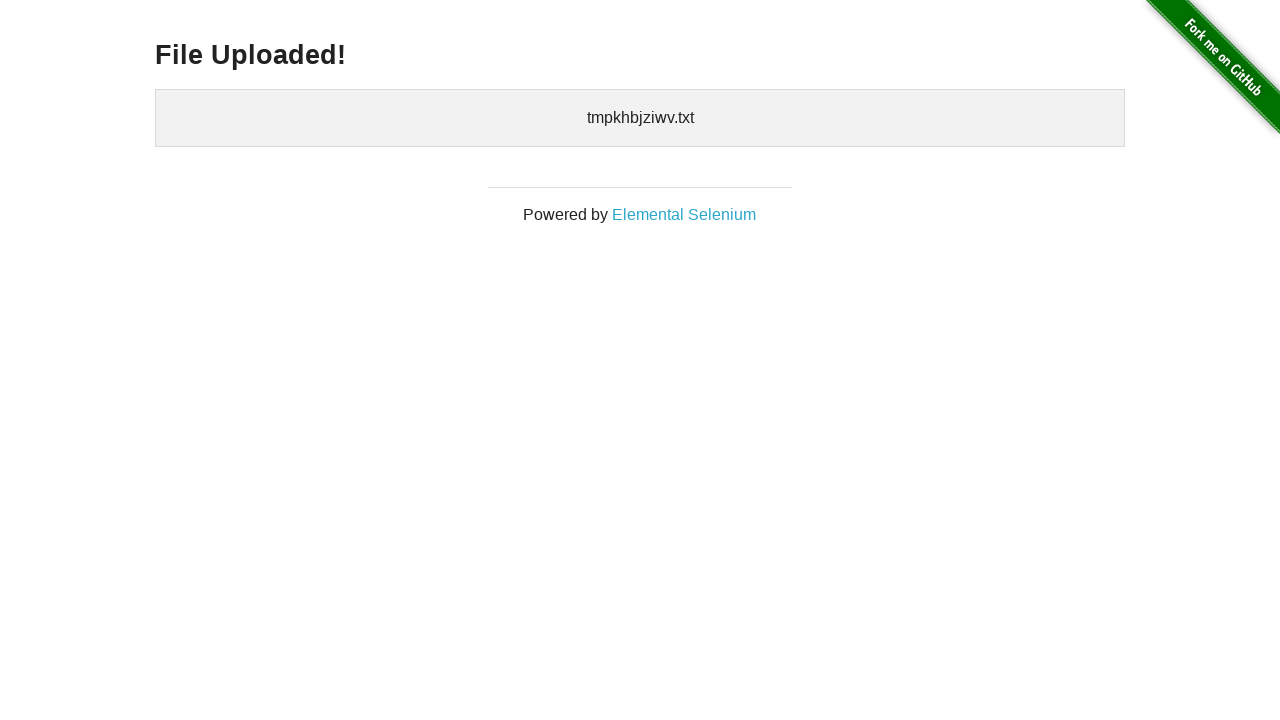

Cleaned up temporary test file
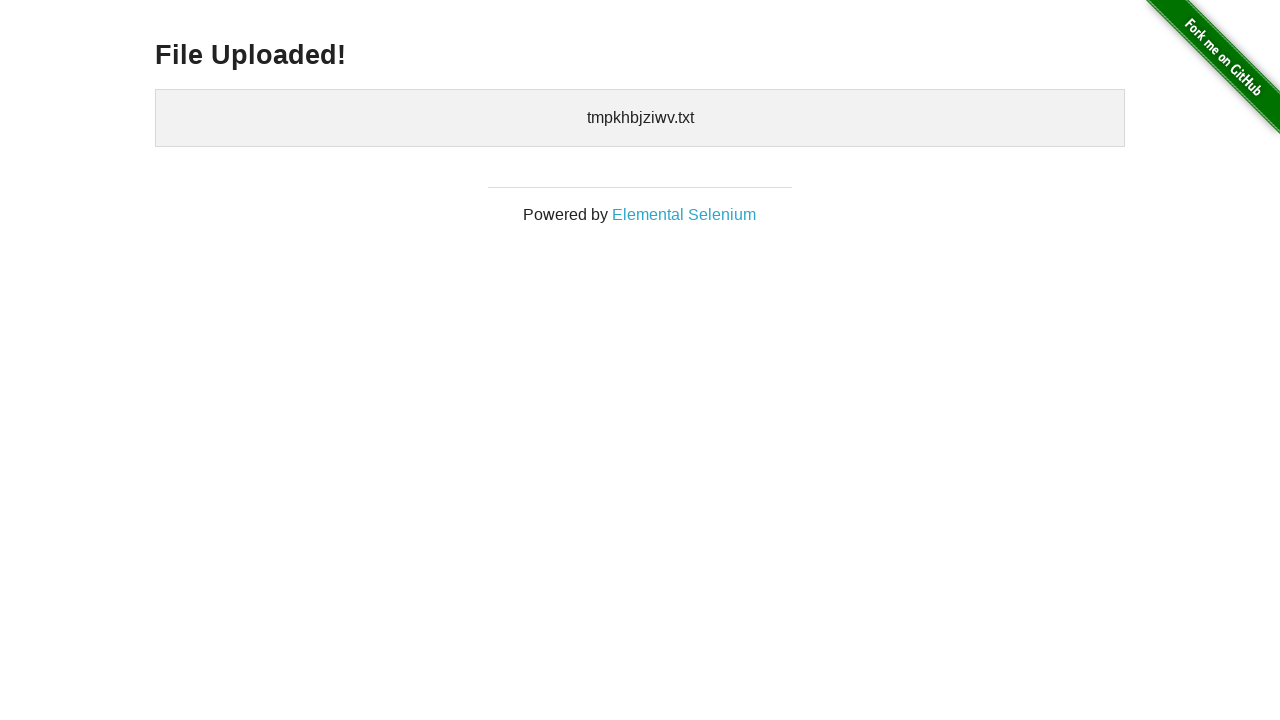

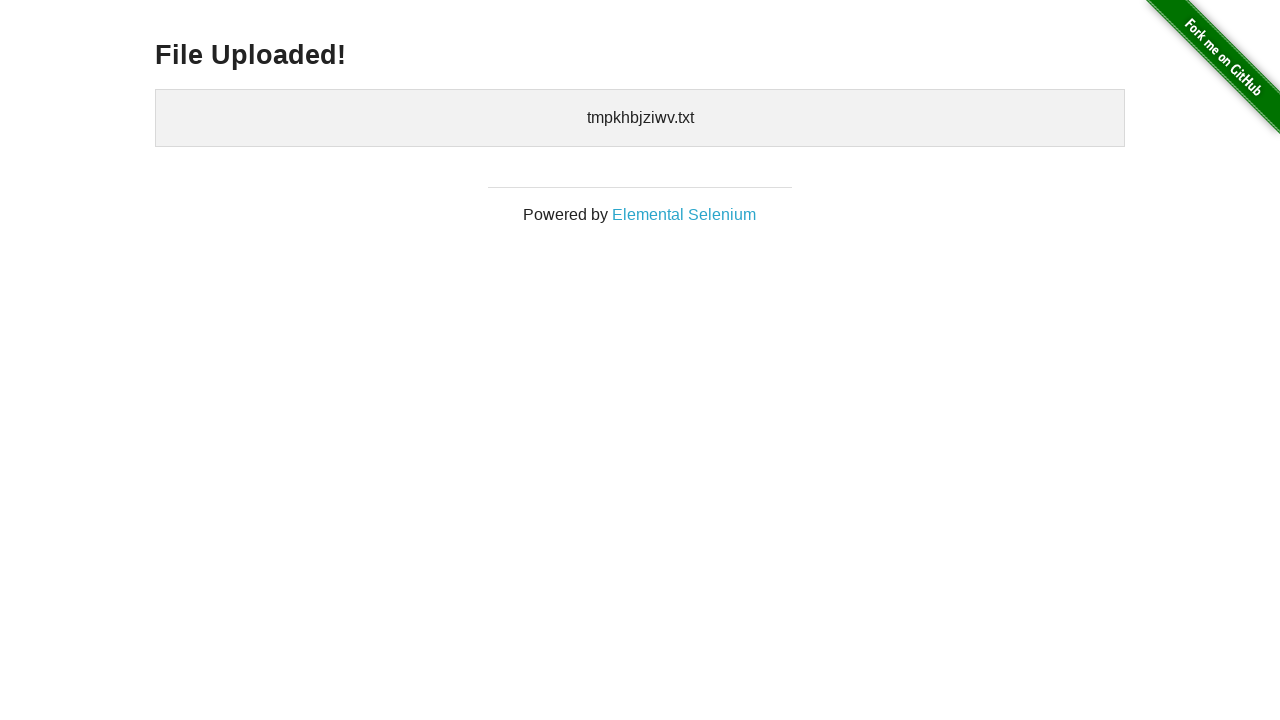